Tests file upload functionality on filebin.net by uploading a file through the file input field

Starting URL: https://filebin.net/

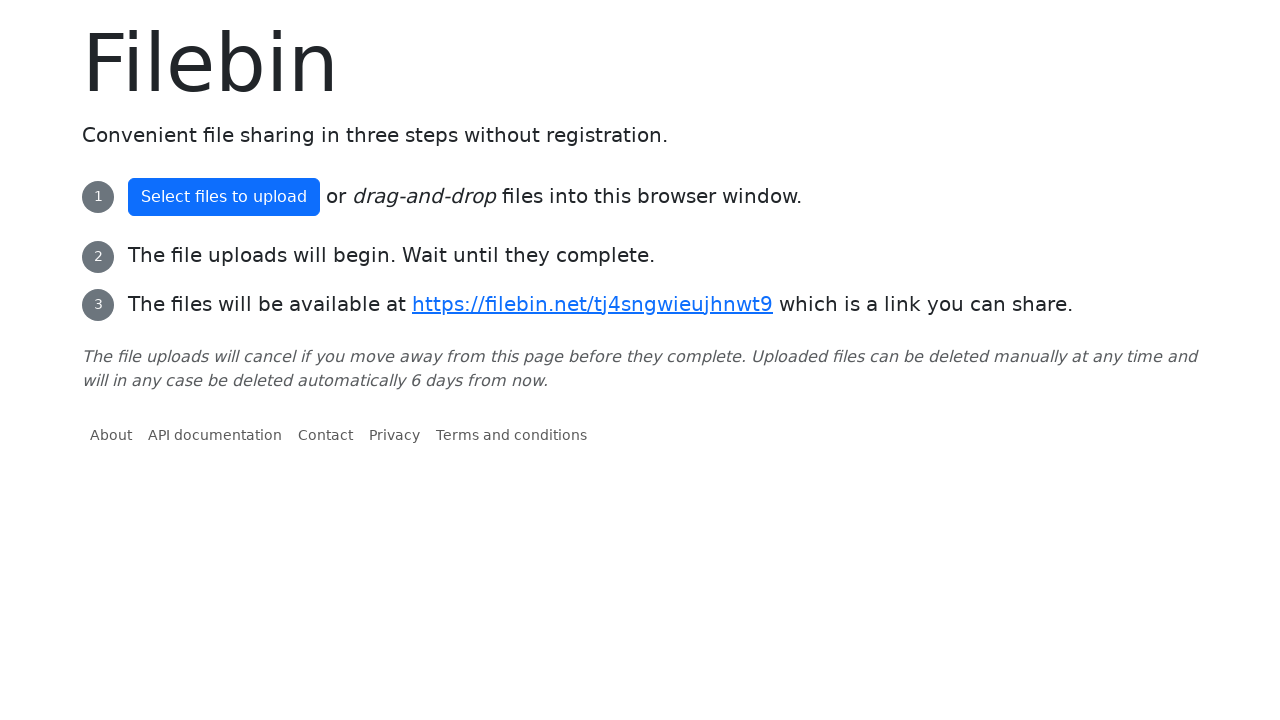

Created temporary test file for upload
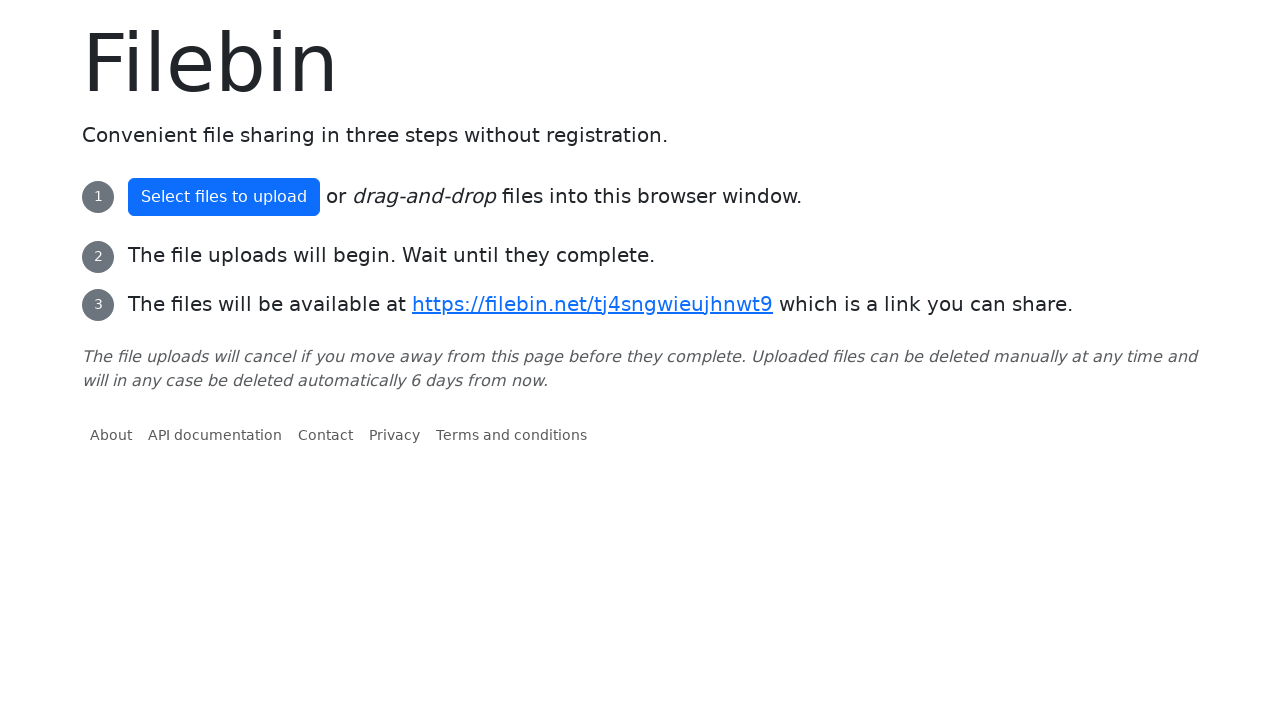

Selected file for upload via file input field
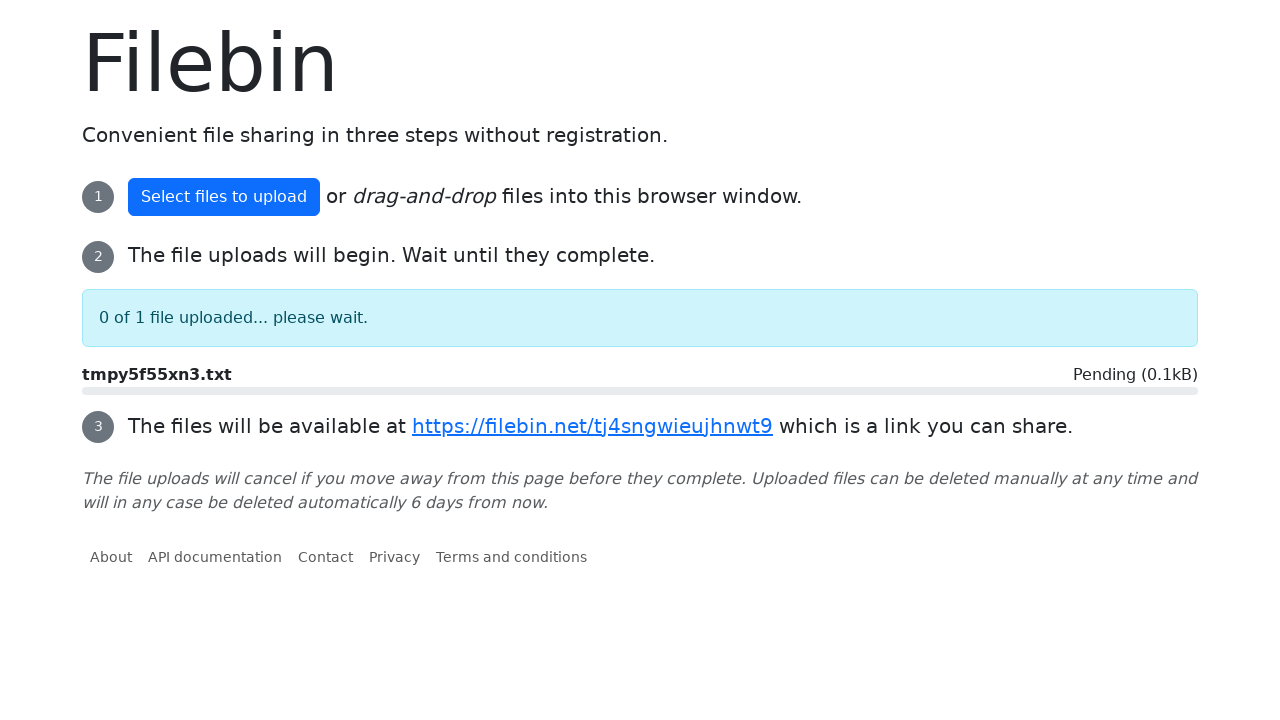

Waited 2 seconds for upload to process
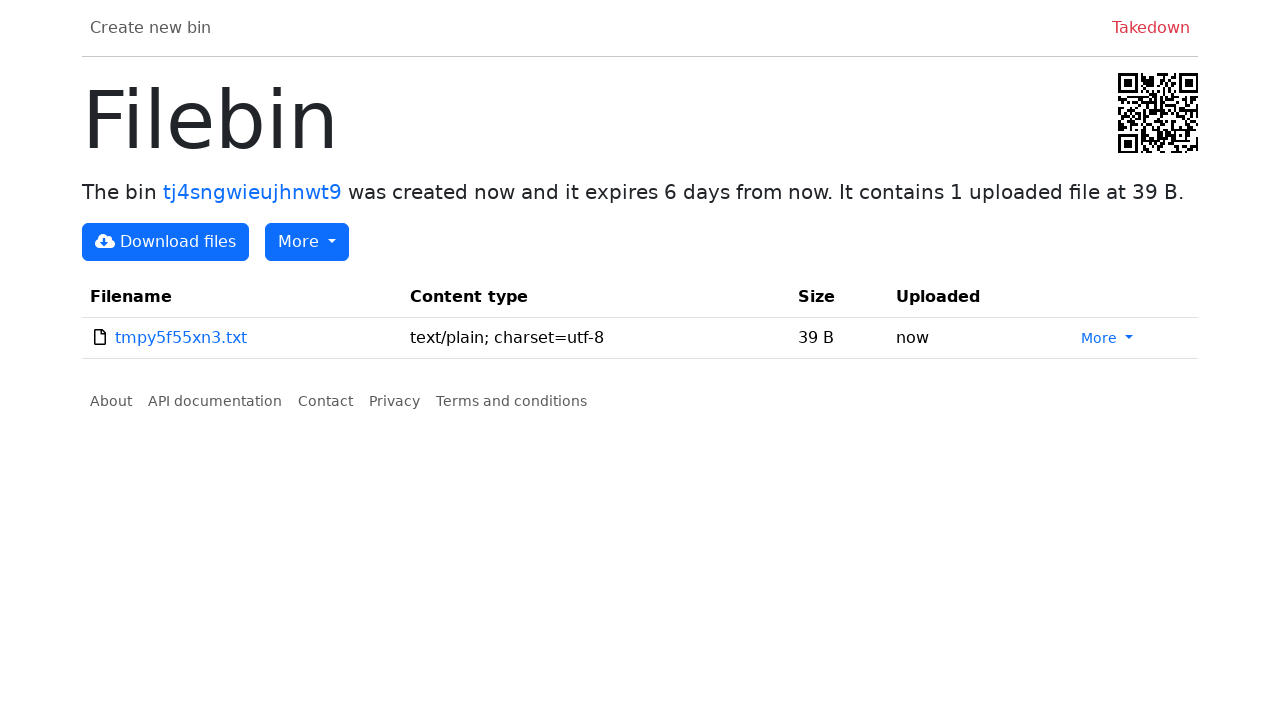

Cleaned up temporary test file
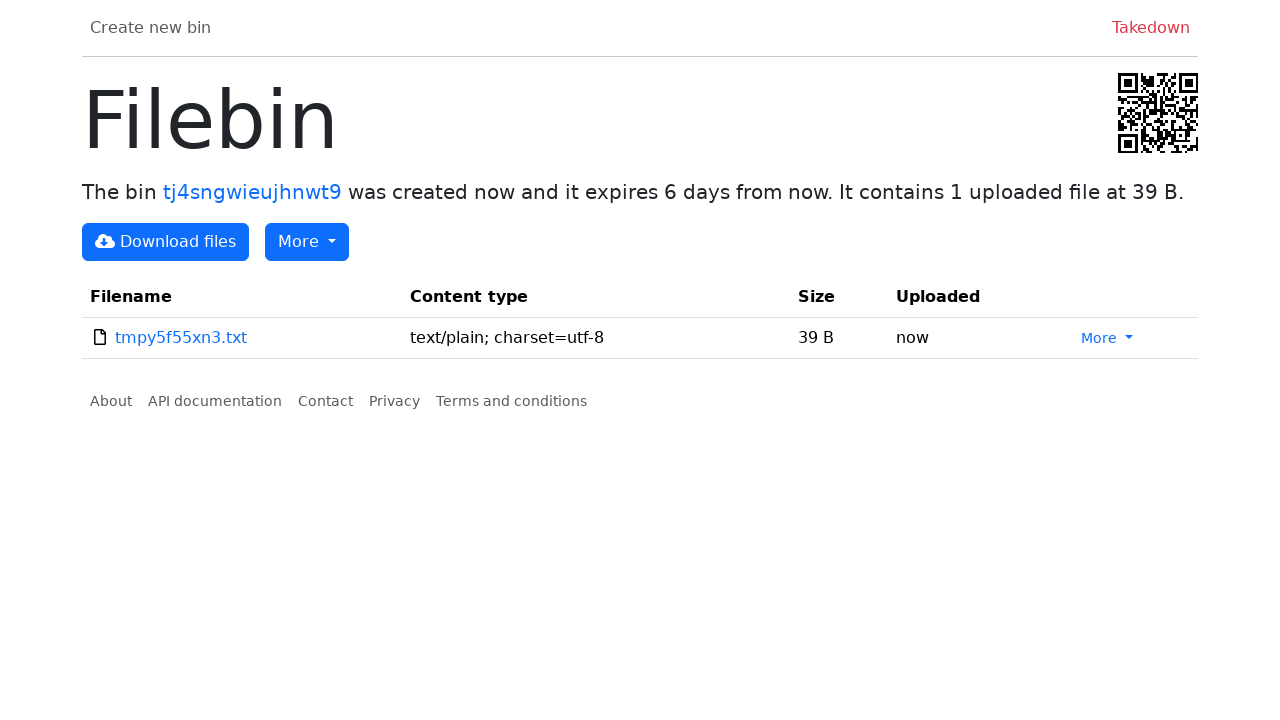

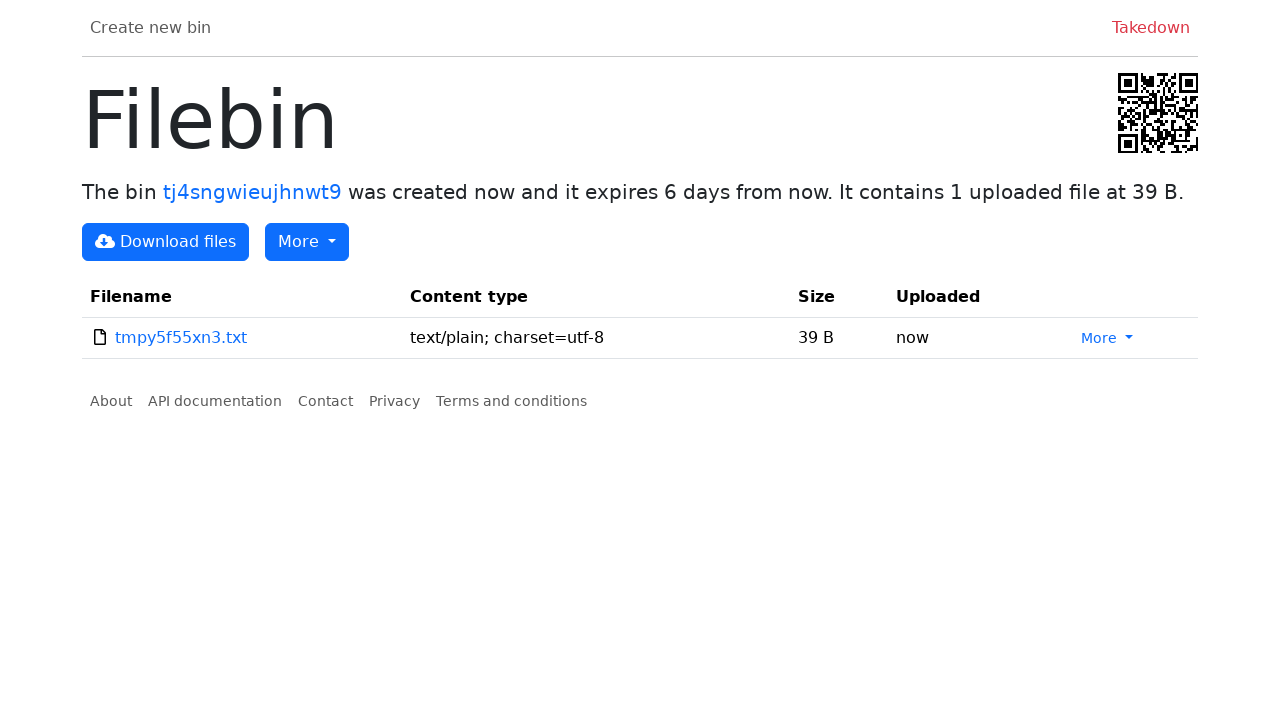